Tests dynamic loading functionality by clicking a Start button and waiting for "Hello World!" text to appear

Starting URL: https://automationfc.github.io/dynamic-loading/

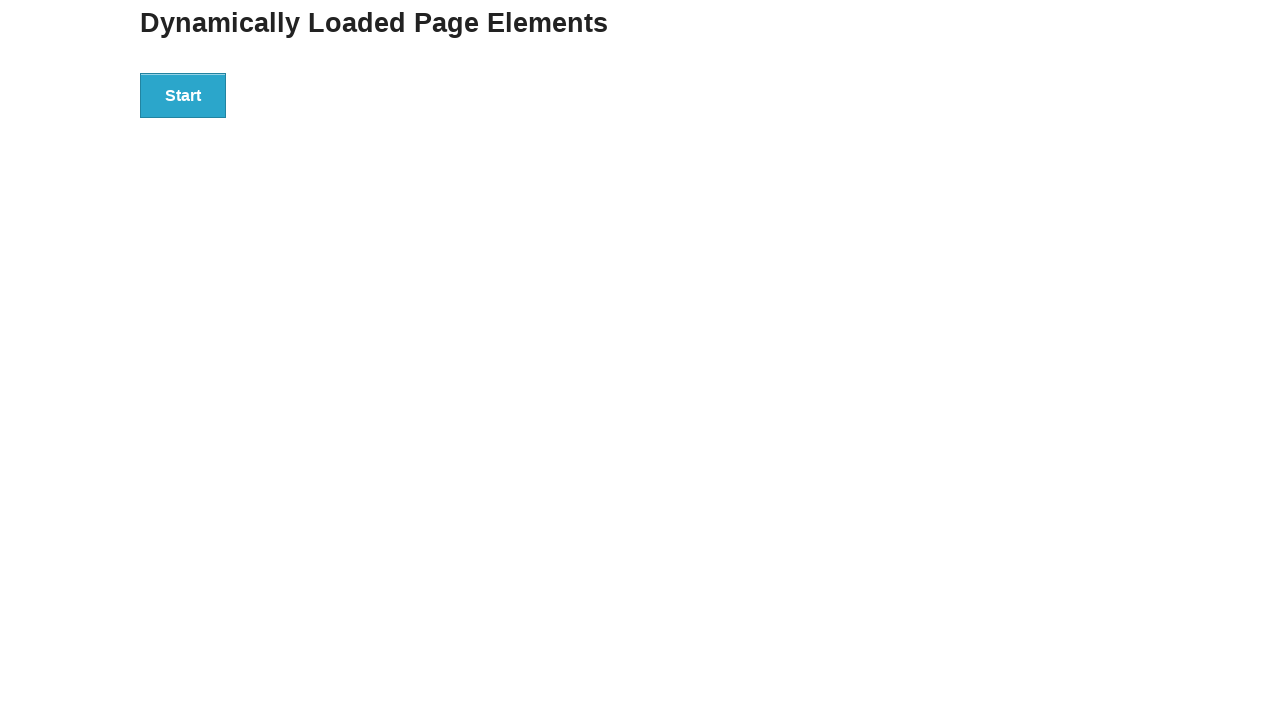

Clicked the Start button to trigger dynamic loading at (183, 95) on xpath=//button[normalize-space()='Start']
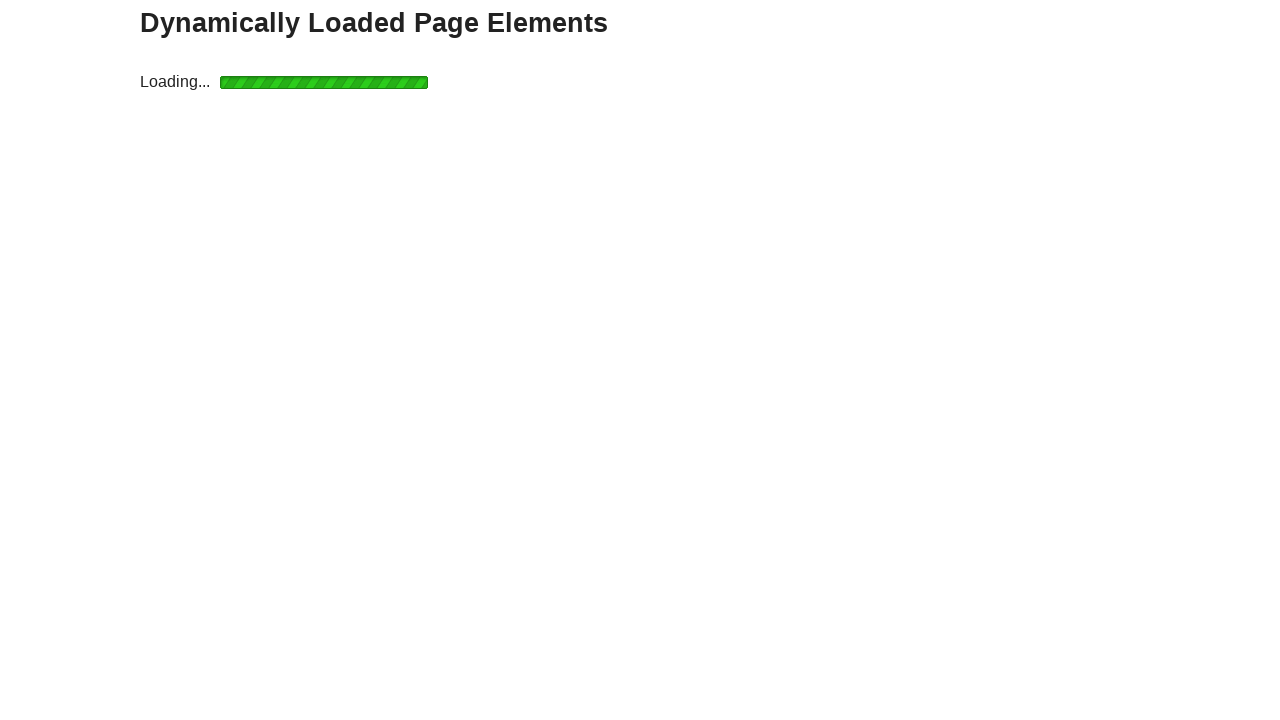

Waited for and verified 'Hello World!' text appeared
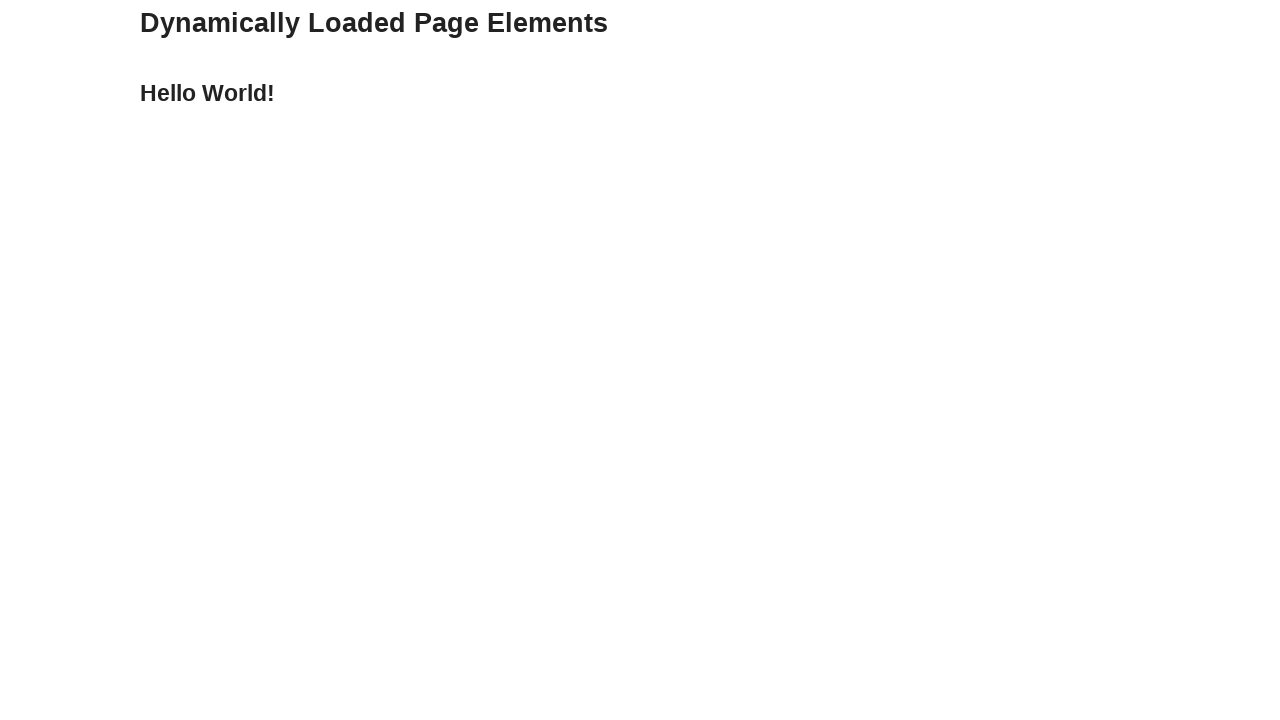

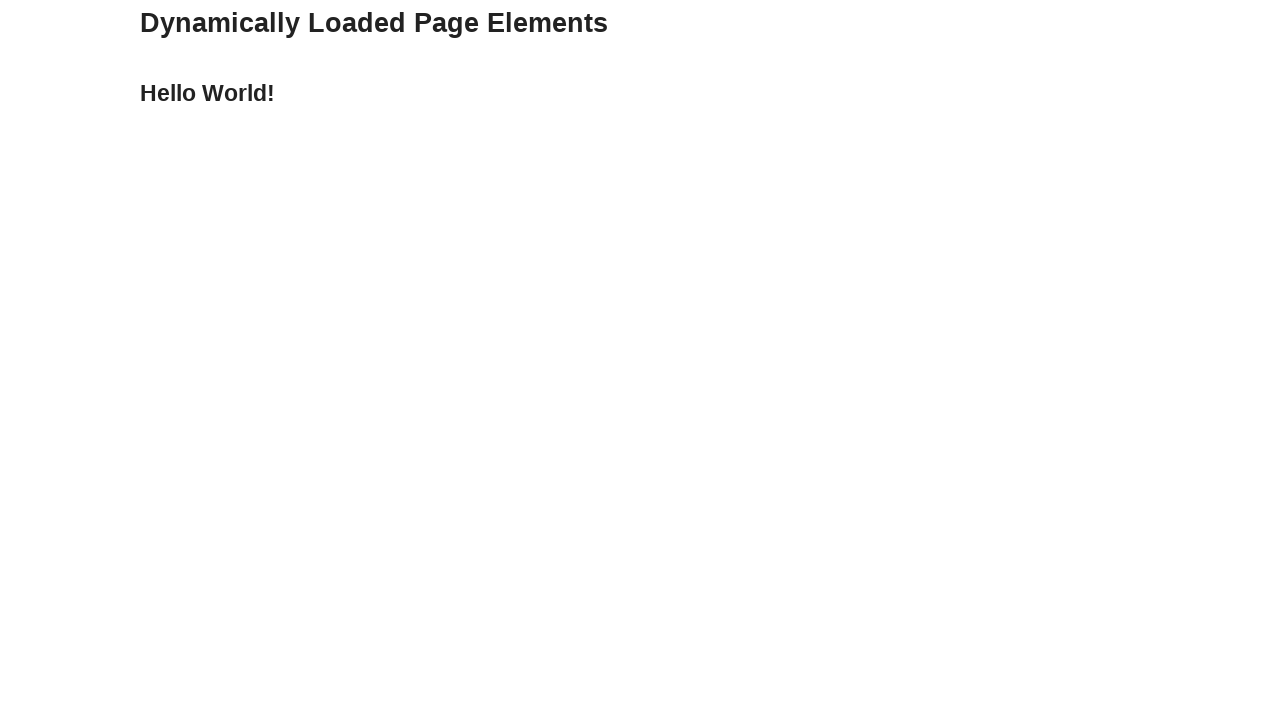